Tests sorting languages by letter by navigating to Browse Languages and selecting letter 'B' from the submenu to verify languages starting with that letter are displayed

Starting URL: https://www.99-bottles-of-beer.net/

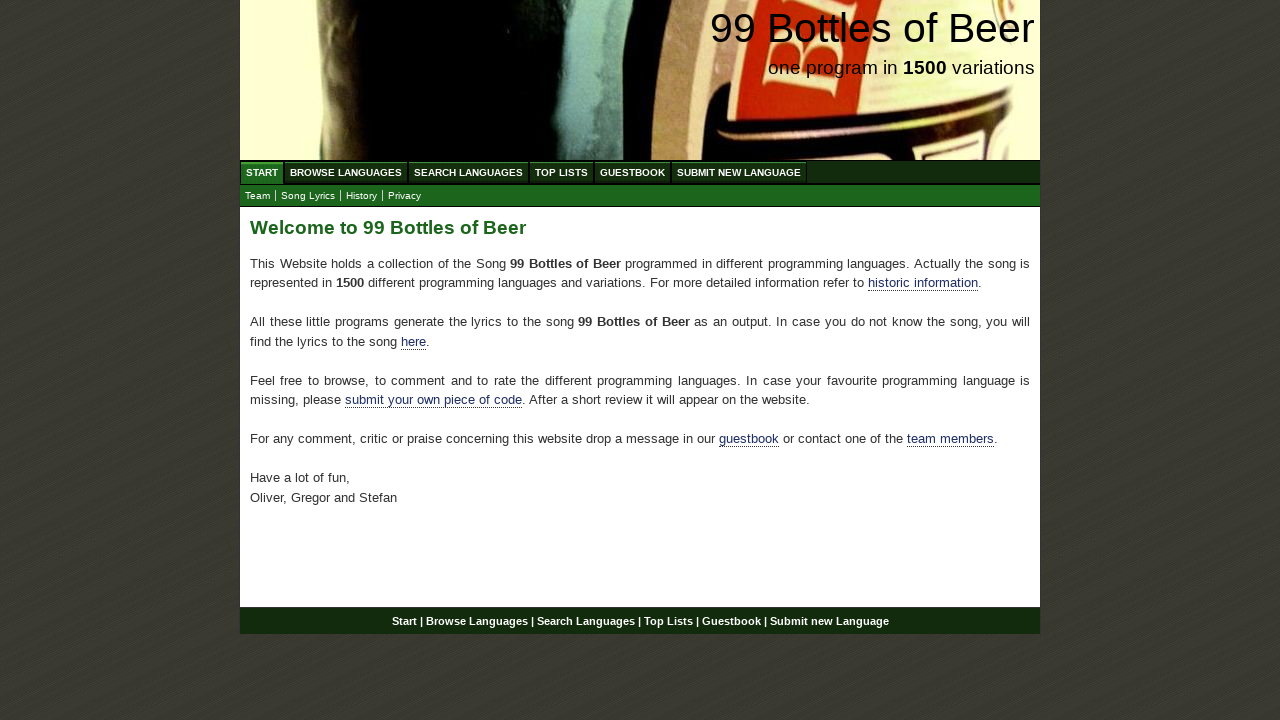

Clicked on Browse Languages menu at (346, 172) on xpath=//div[@id='navigation']/ul//a[@href='/abc.html']
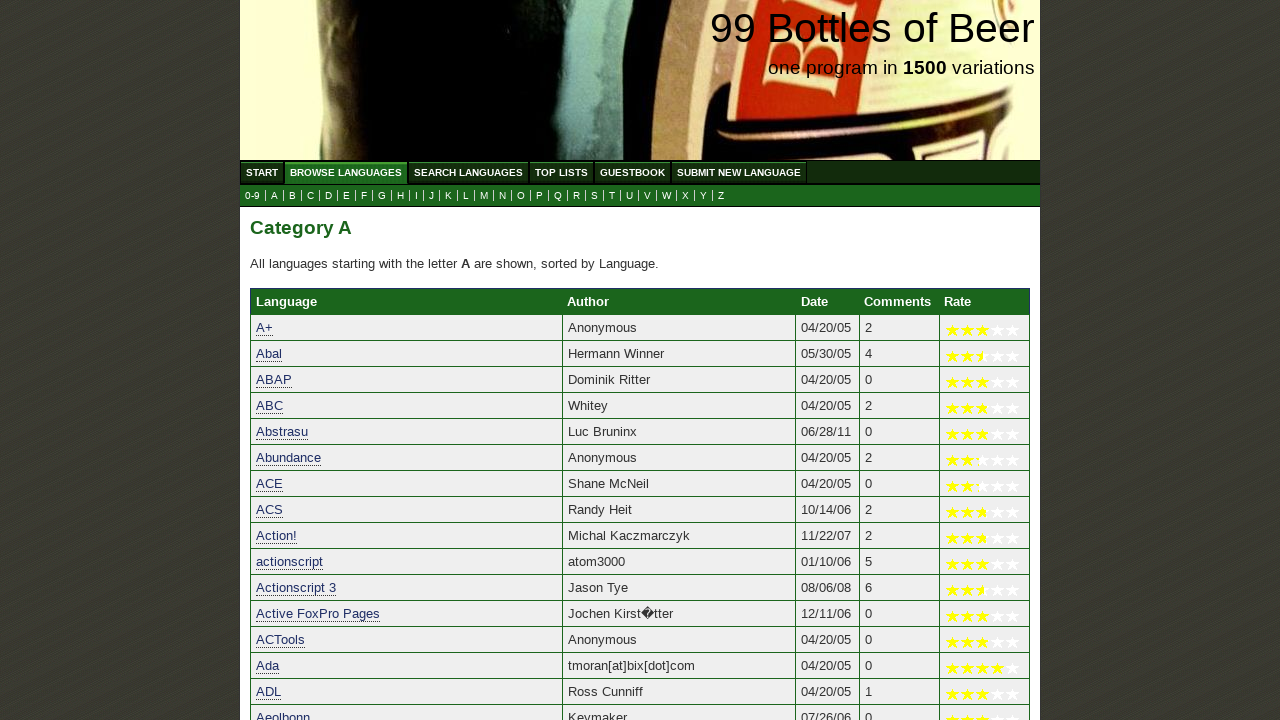

Clicked on letter 'B' in the submenu at (292, 196) on xpath=//ul[@id='submenu']//a[@href='b.html']
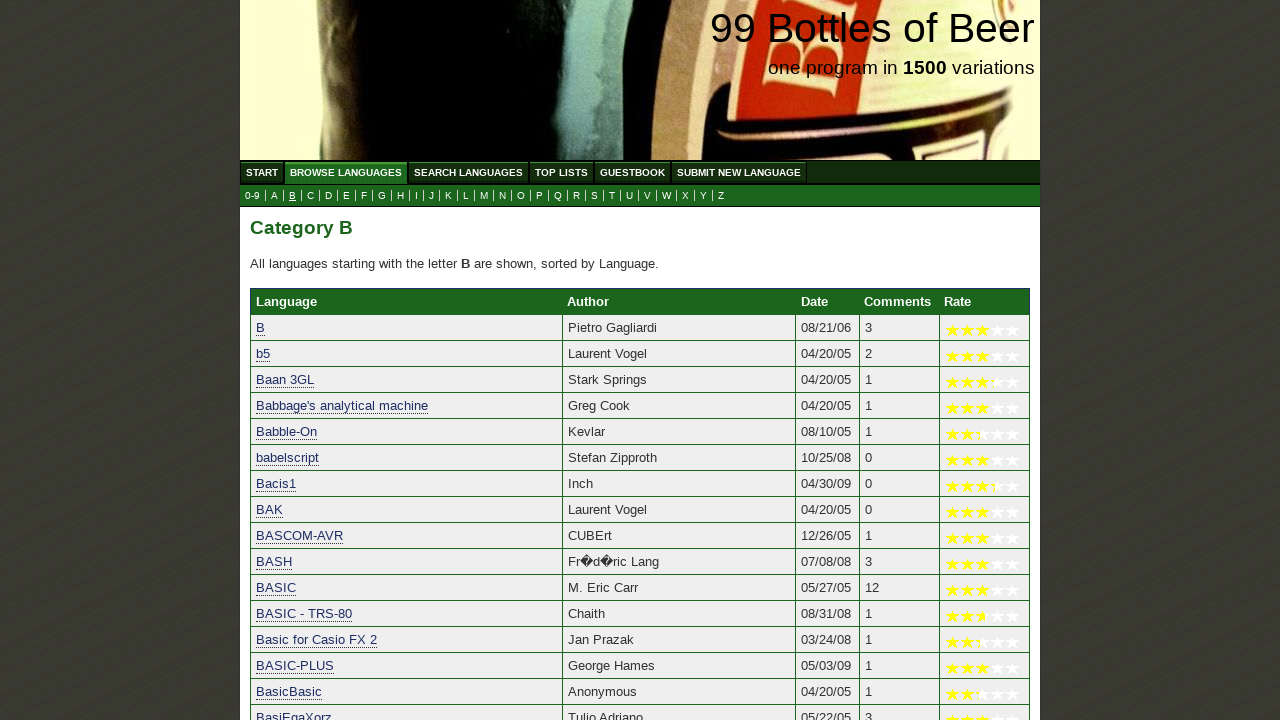

Category B heading loaded
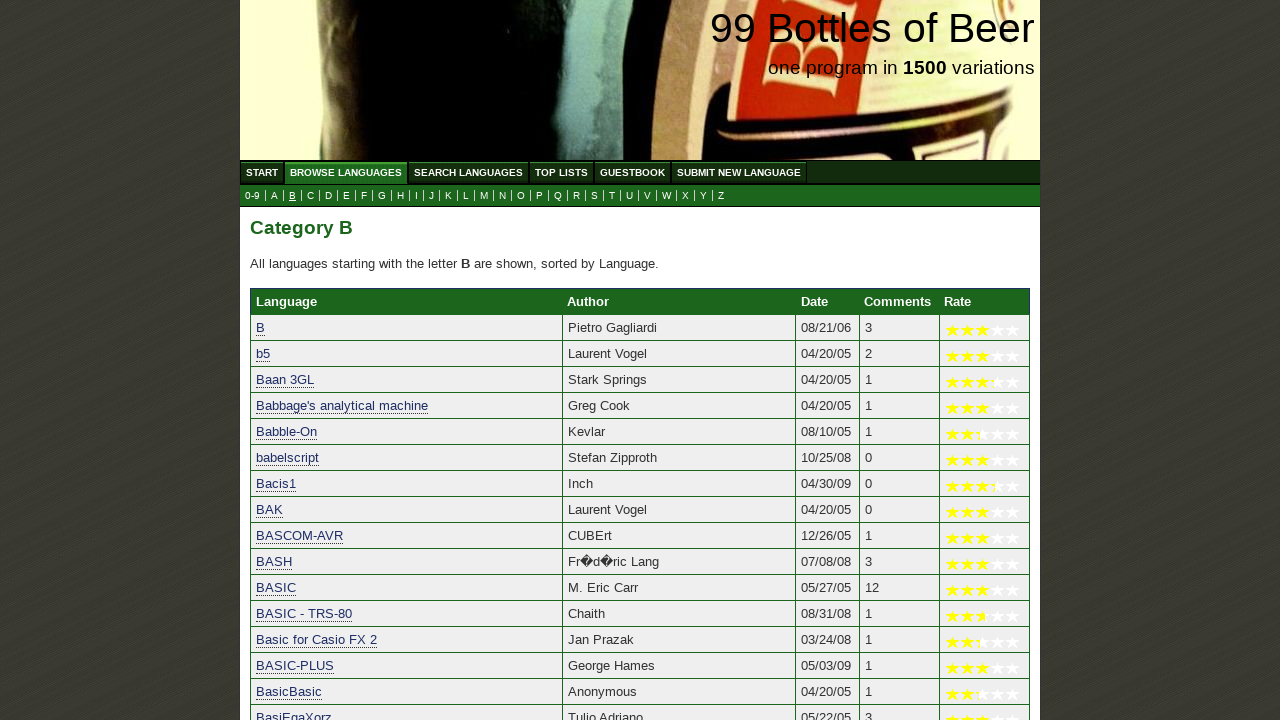

Language list for category B loaded
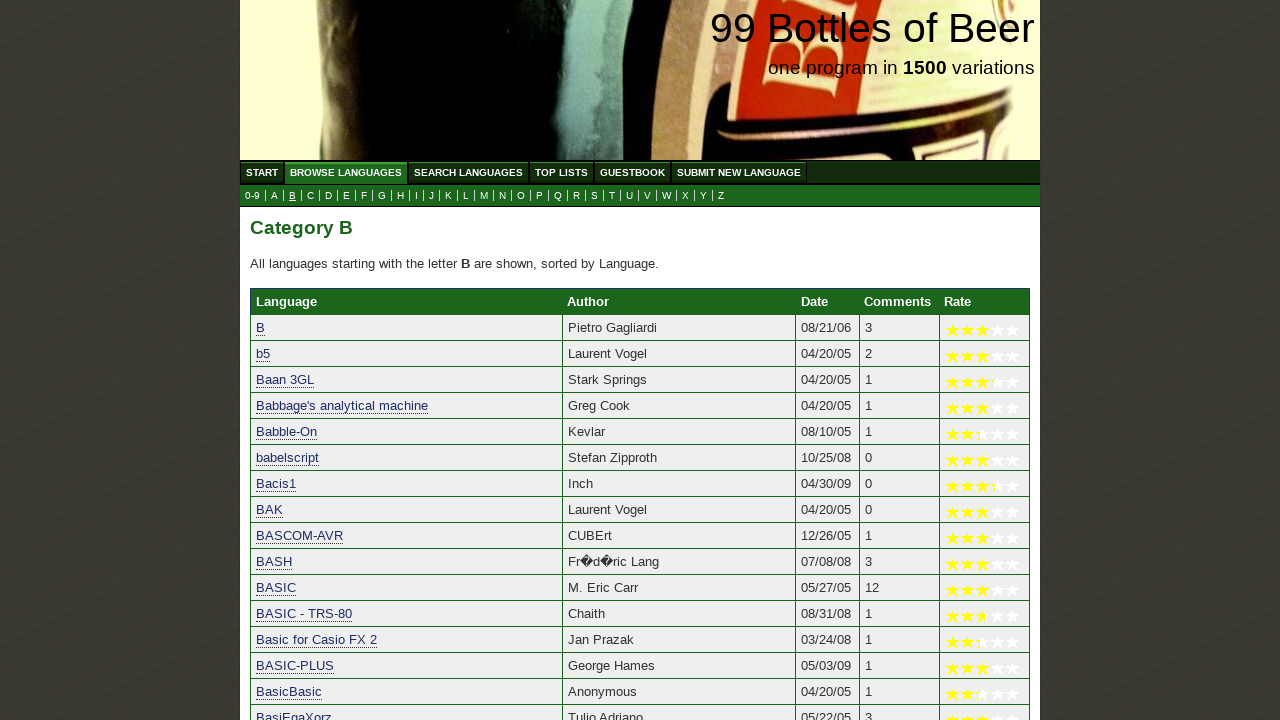

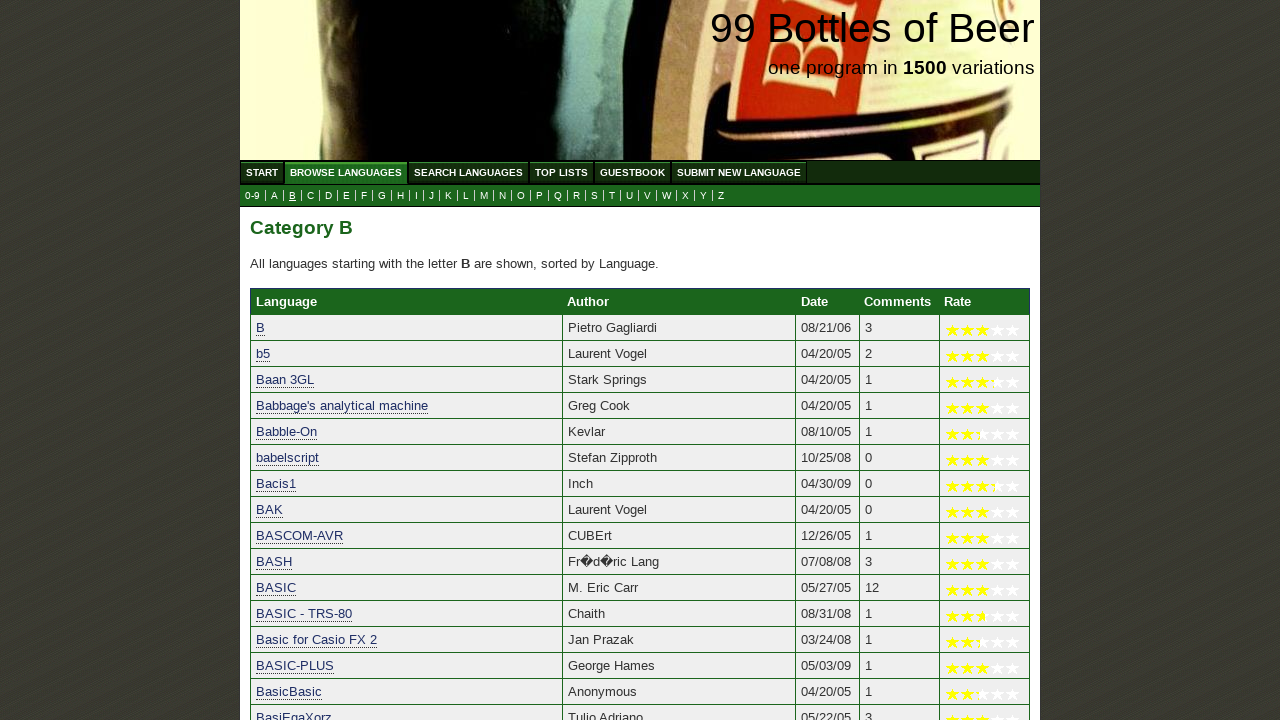